Tests filtering to display only completed items

Starting URL: https://demo.playwright.dev/todomvc

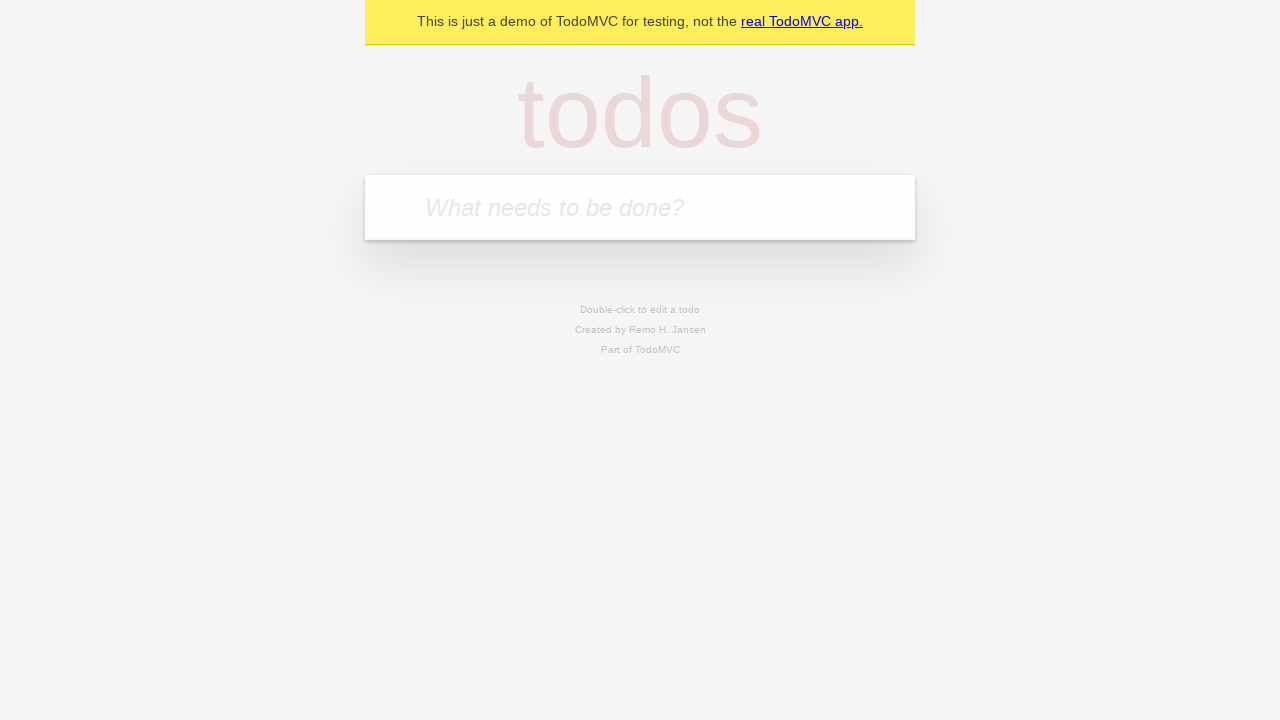

Filled first todo input with 'buy some cheese' on .new-todo
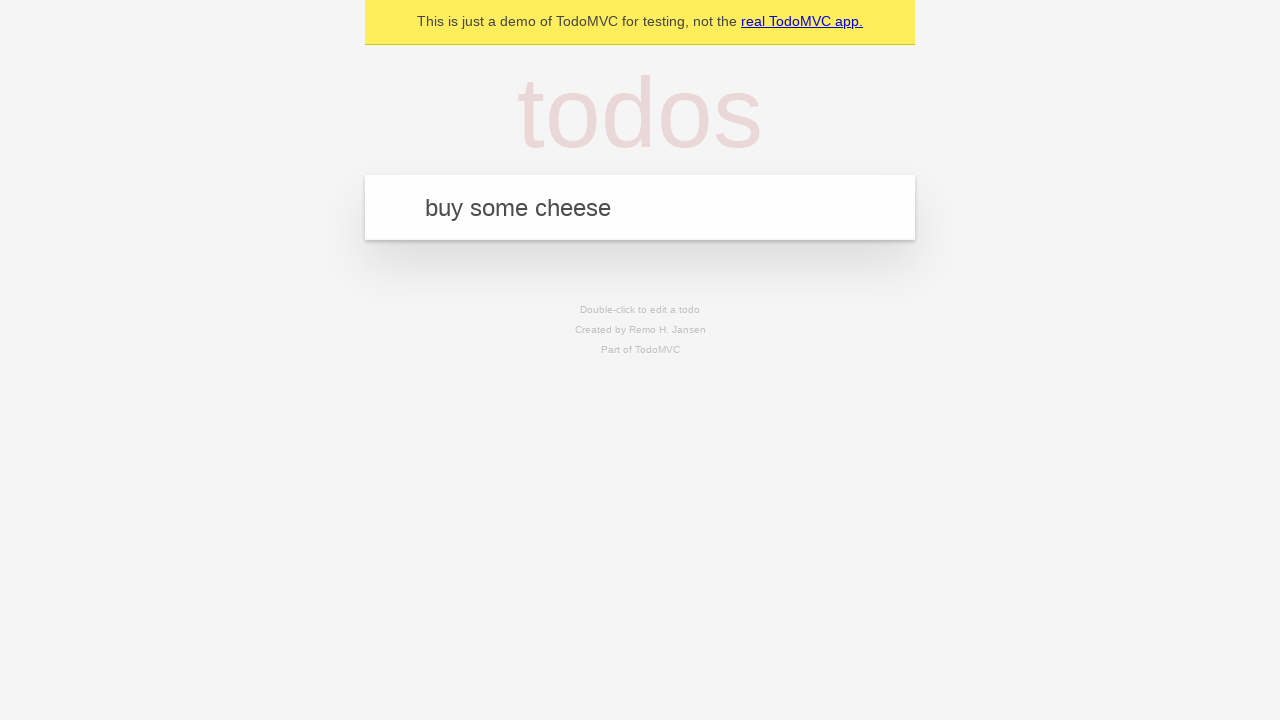

Pressed Enter to create first todo on .new-todo
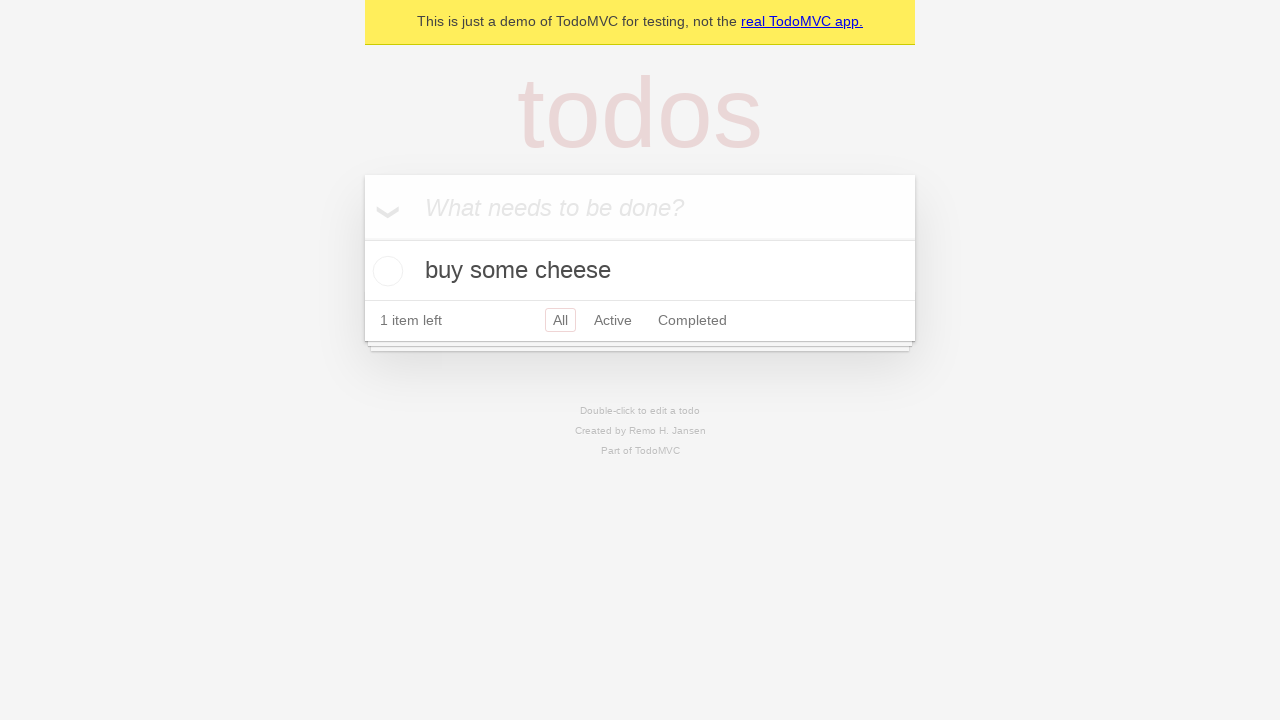

Filled second todo input with 'feed the cat' on .new-todo
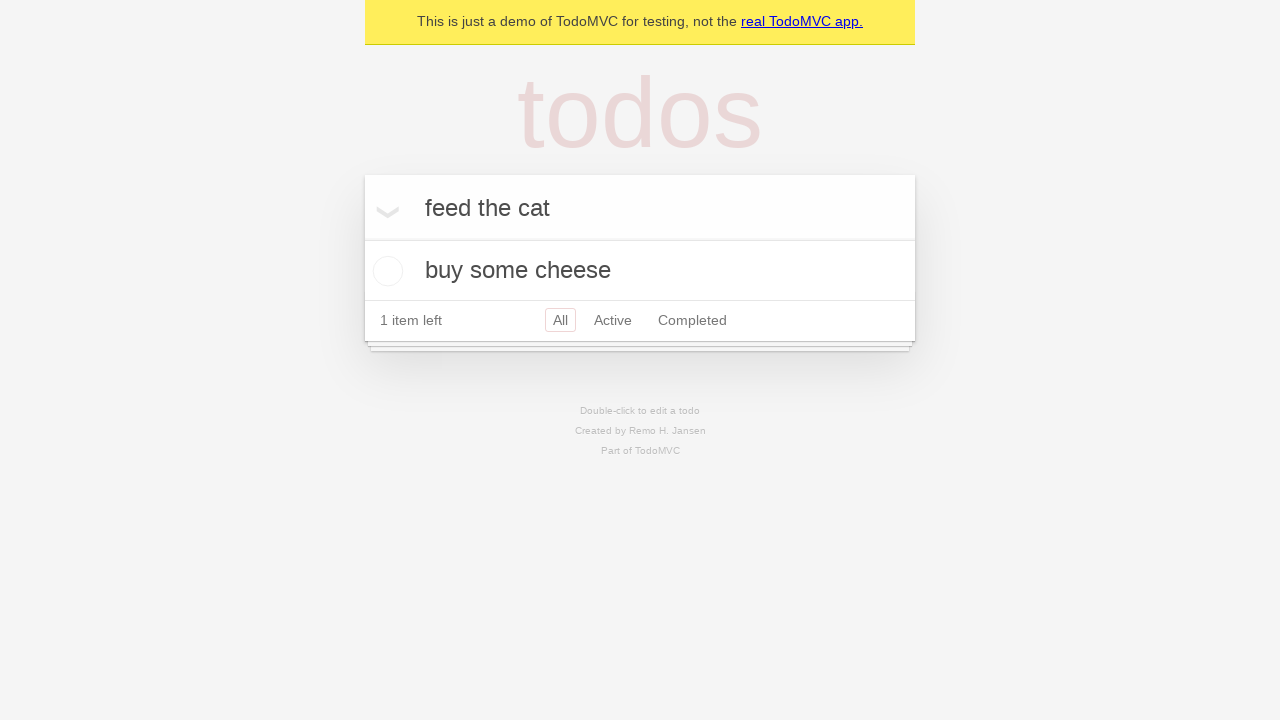

Pressed Enter to create second todo on .new-todo
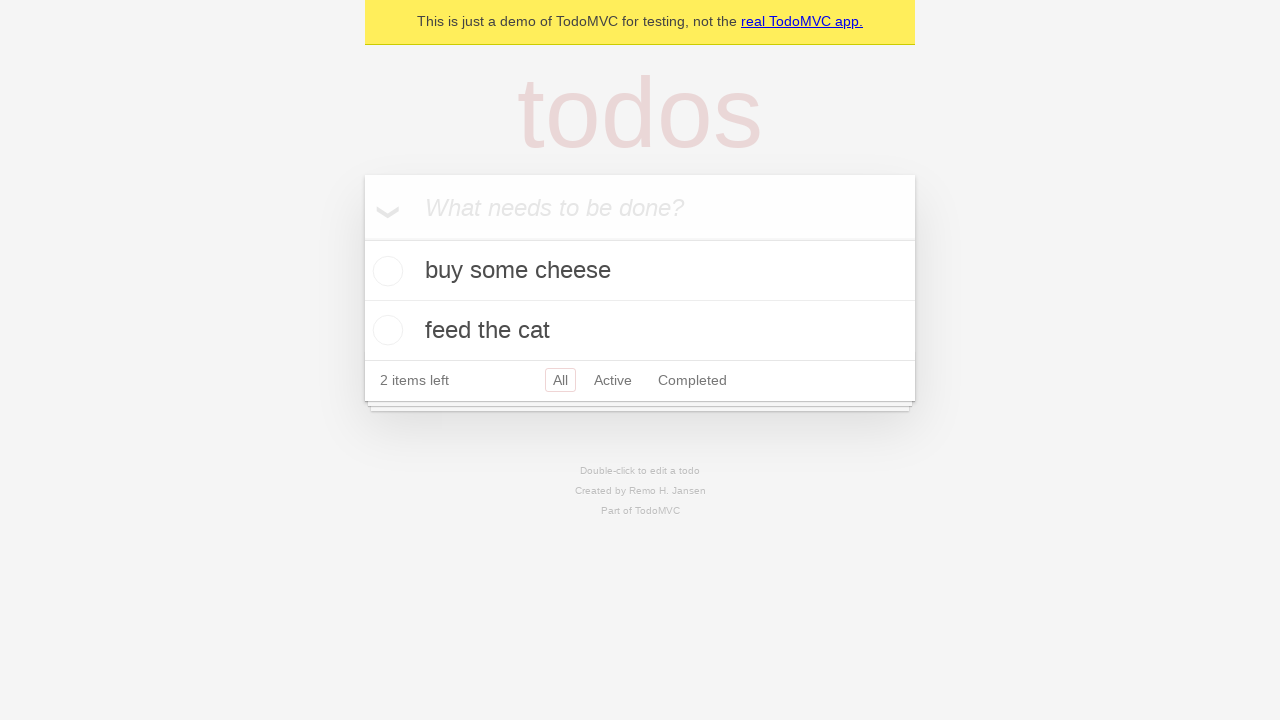

Filled third todo input with 'book a doctors appointment' on .new-todo
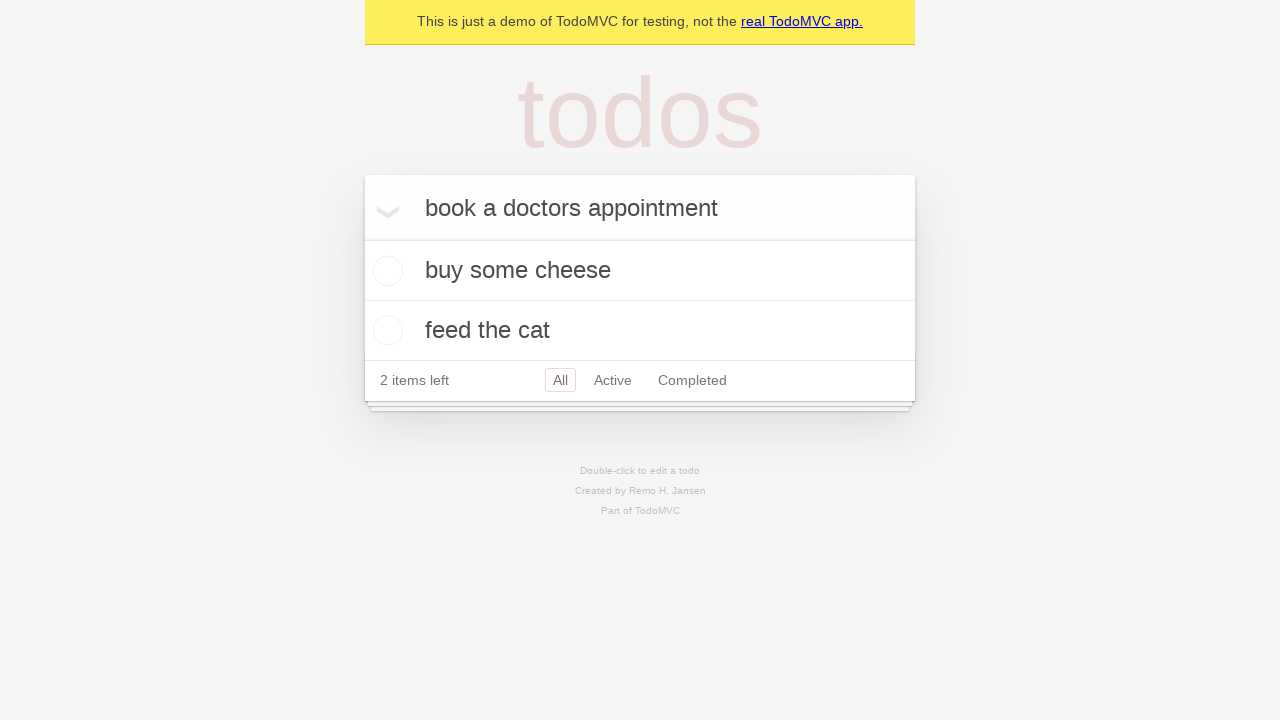

Pressed Enter to create third todo on .new-todo
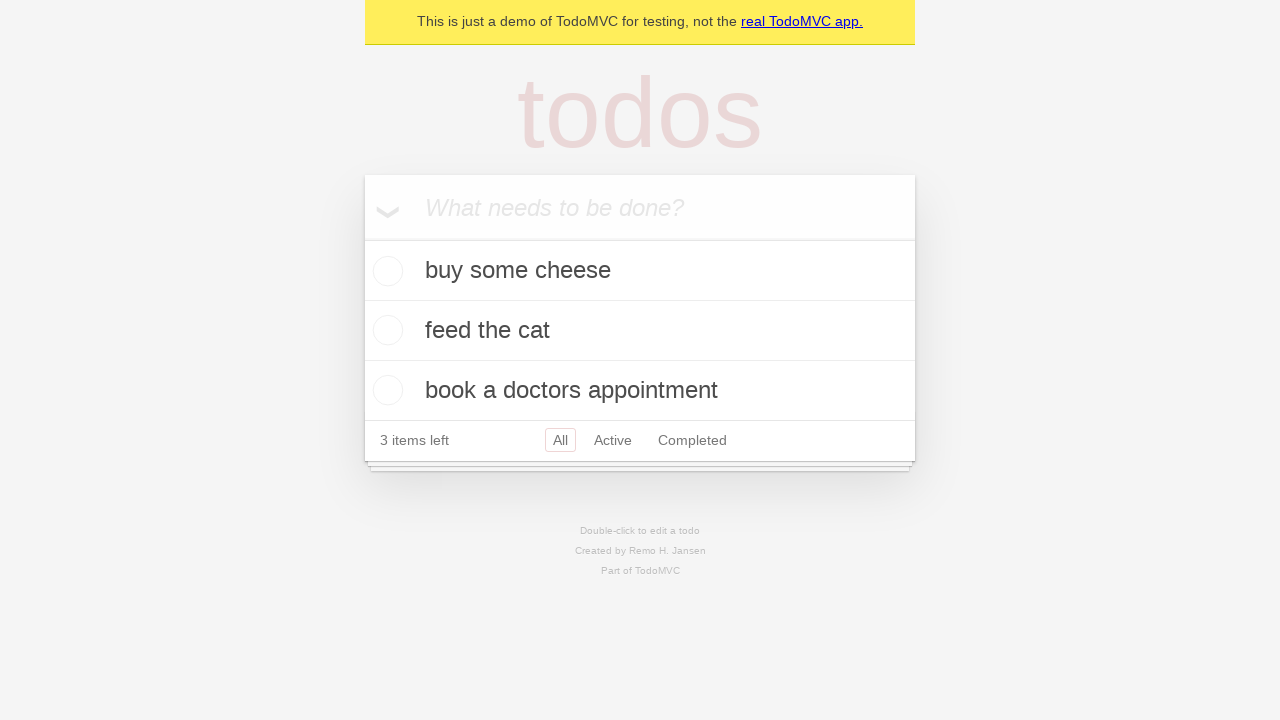

Checked the second todo item to mark it as completed at (385, 330) on .todo-list li .toggle >> nth=1
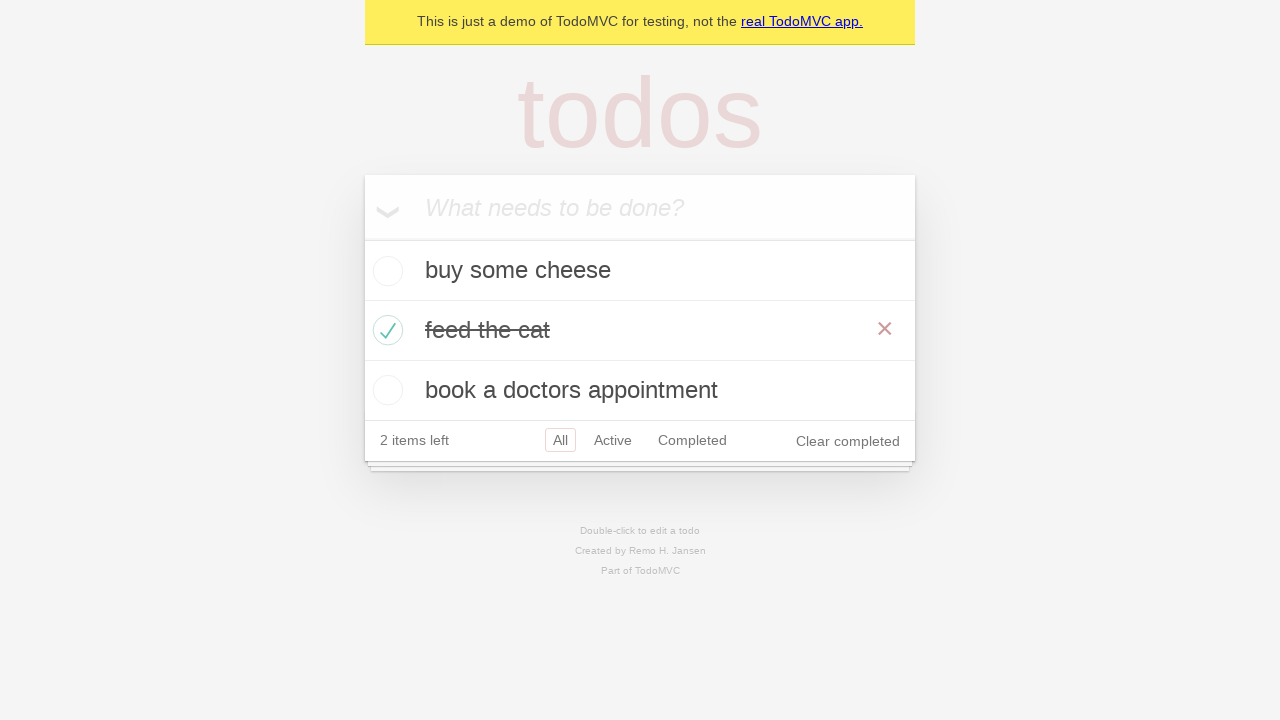

Clicked Completed filter to display only completed items at (692, 440) on .filters >> text=Completed
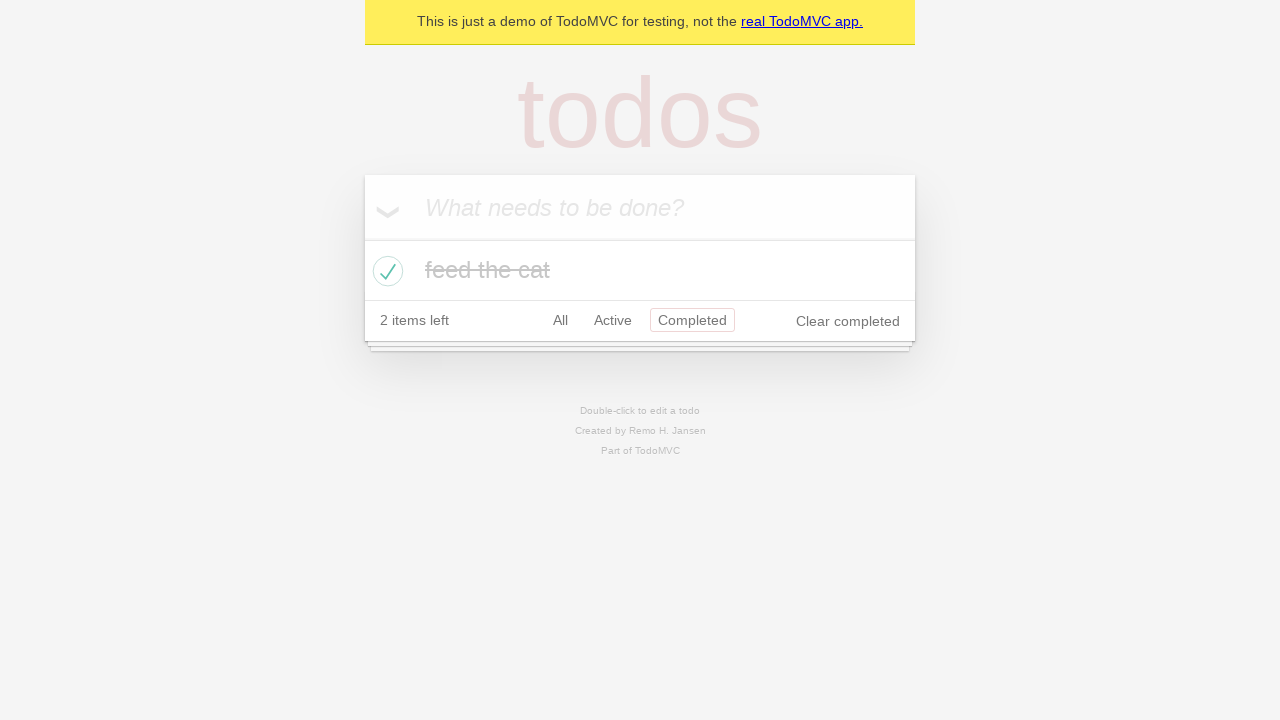

Waited for filtered results to display only 1 completed item
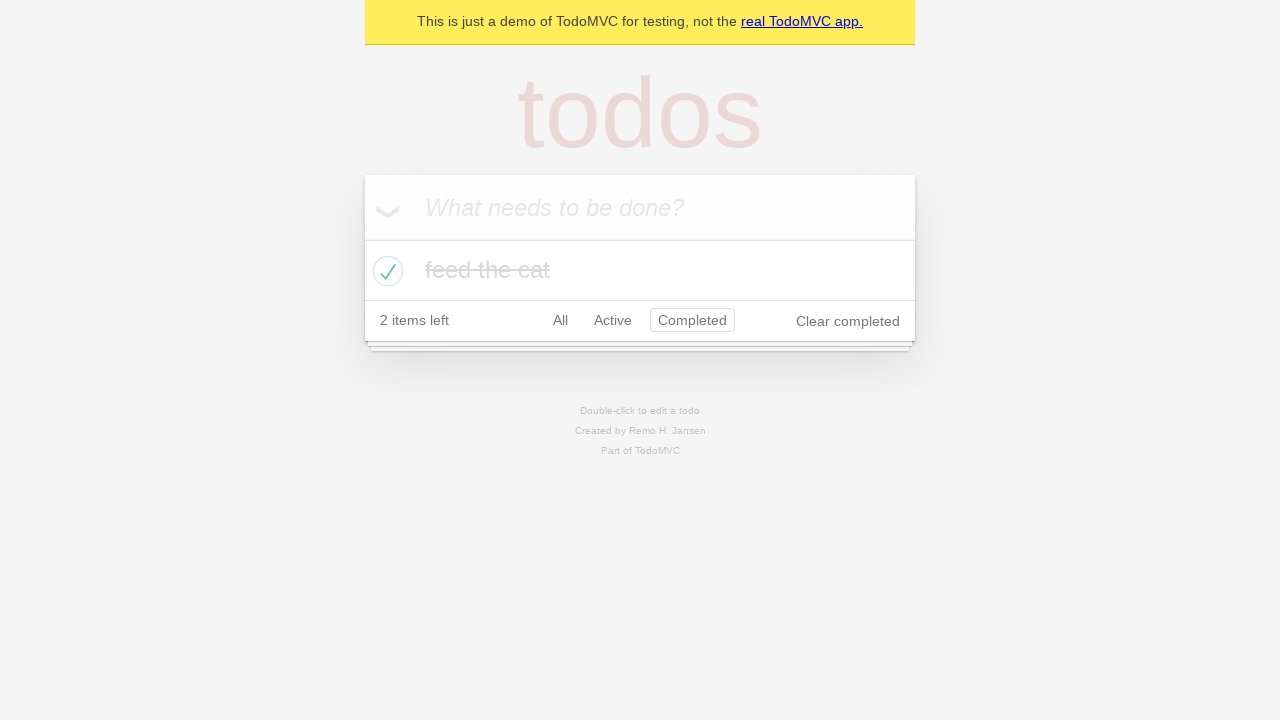

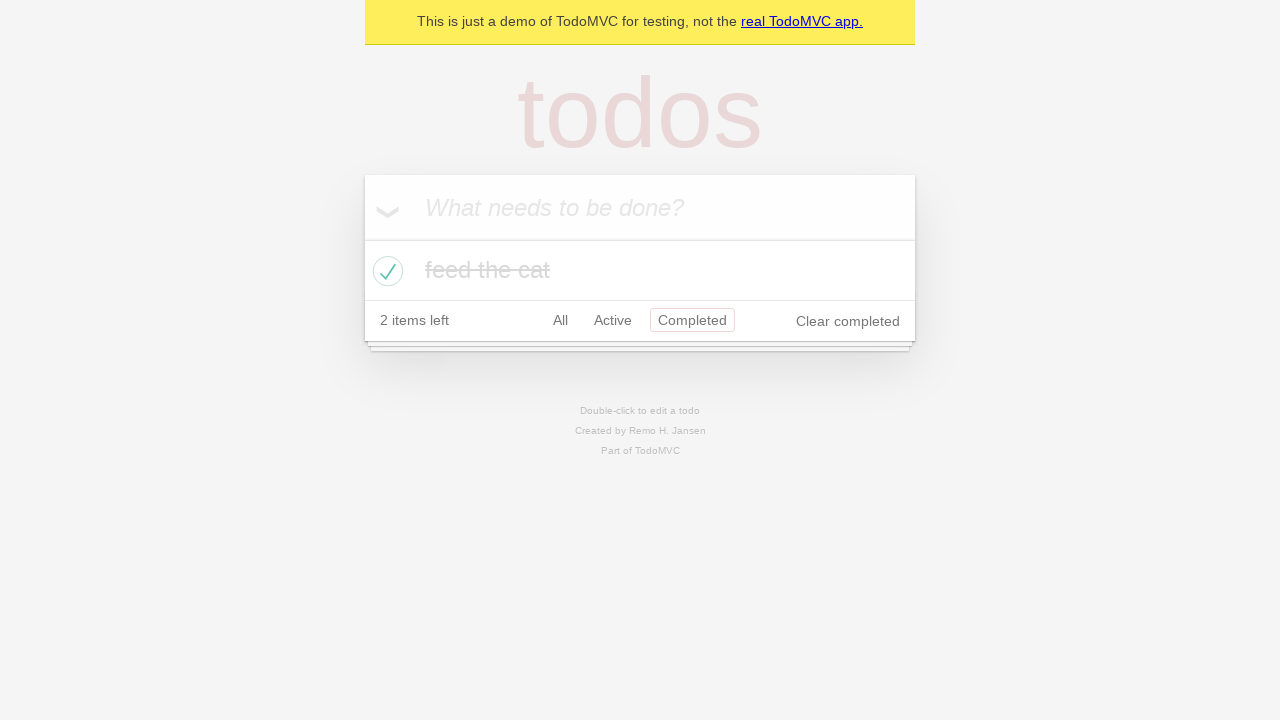